Tests dynamic controls using explicit waits by clicking Remove button to verify "It's gone!" message, then clicking Add button to verify "It's back!" message

Starting URL: https://the-internet.herokuapp.com/dynamic_controls

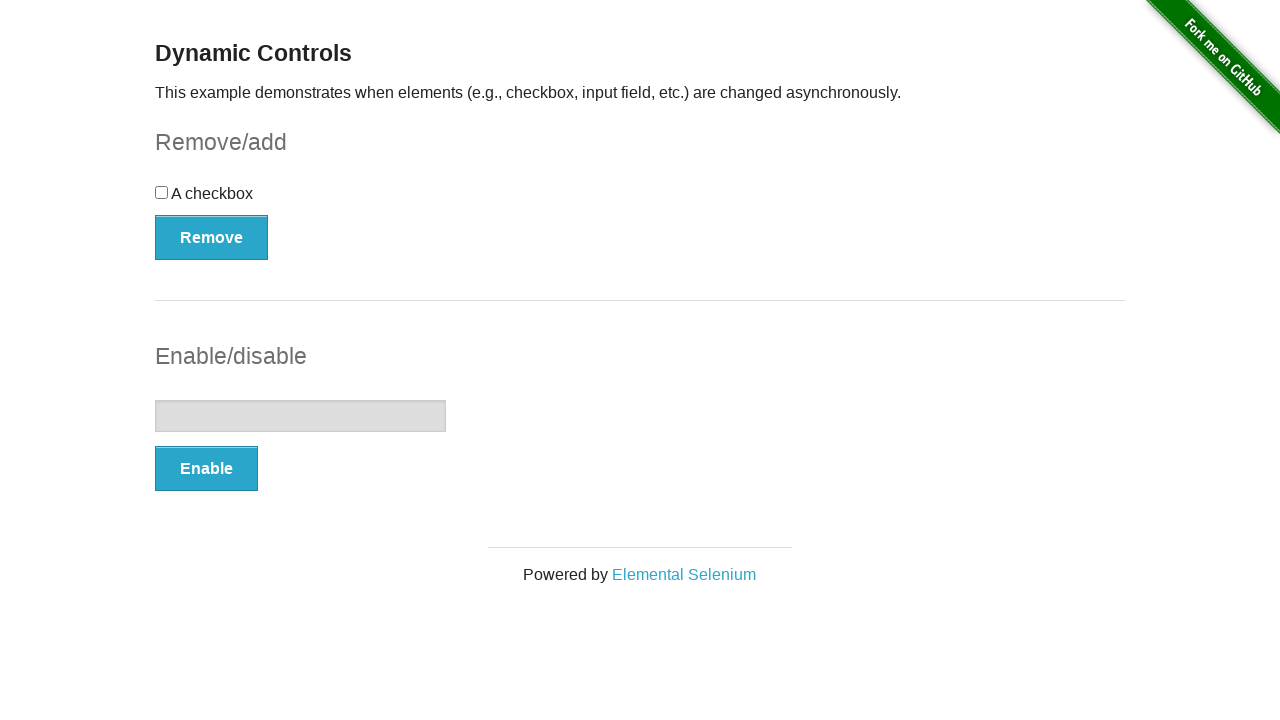

Clicked Remove button to test dynamic control removal at (212, 237) on button:text('Remove')
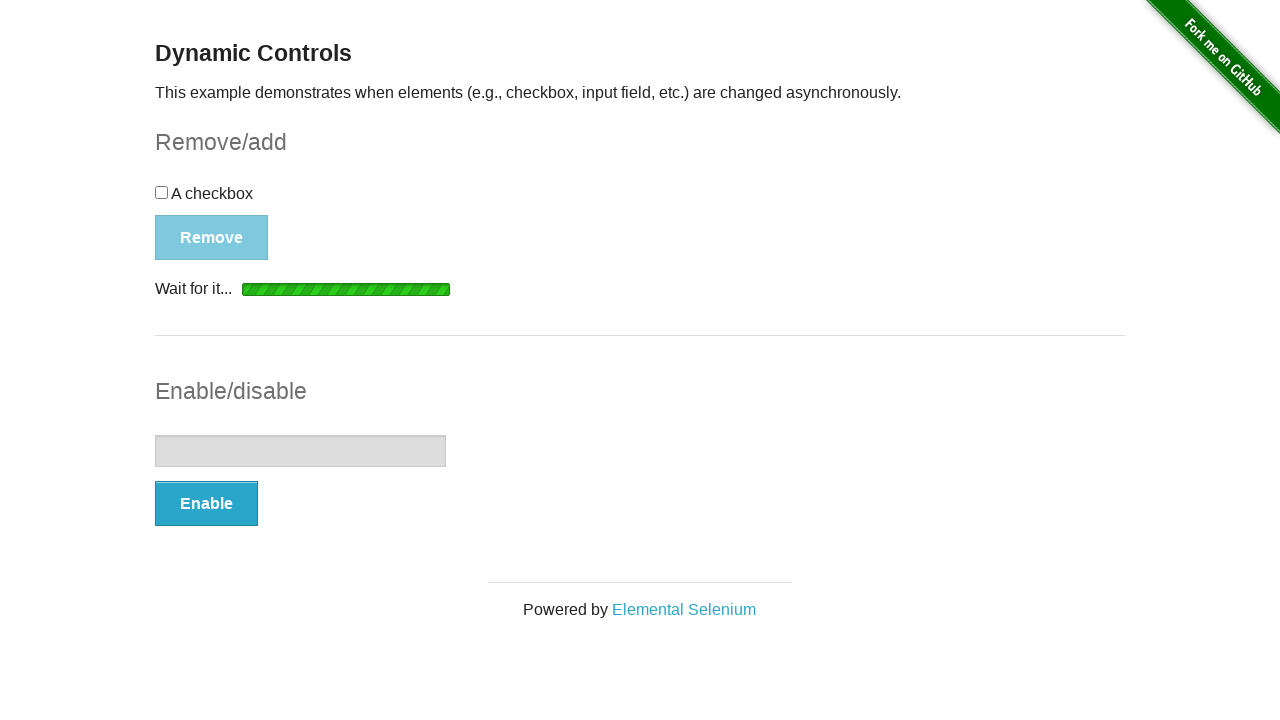

Verified 'It's gone!' message is visible after clicking Remove
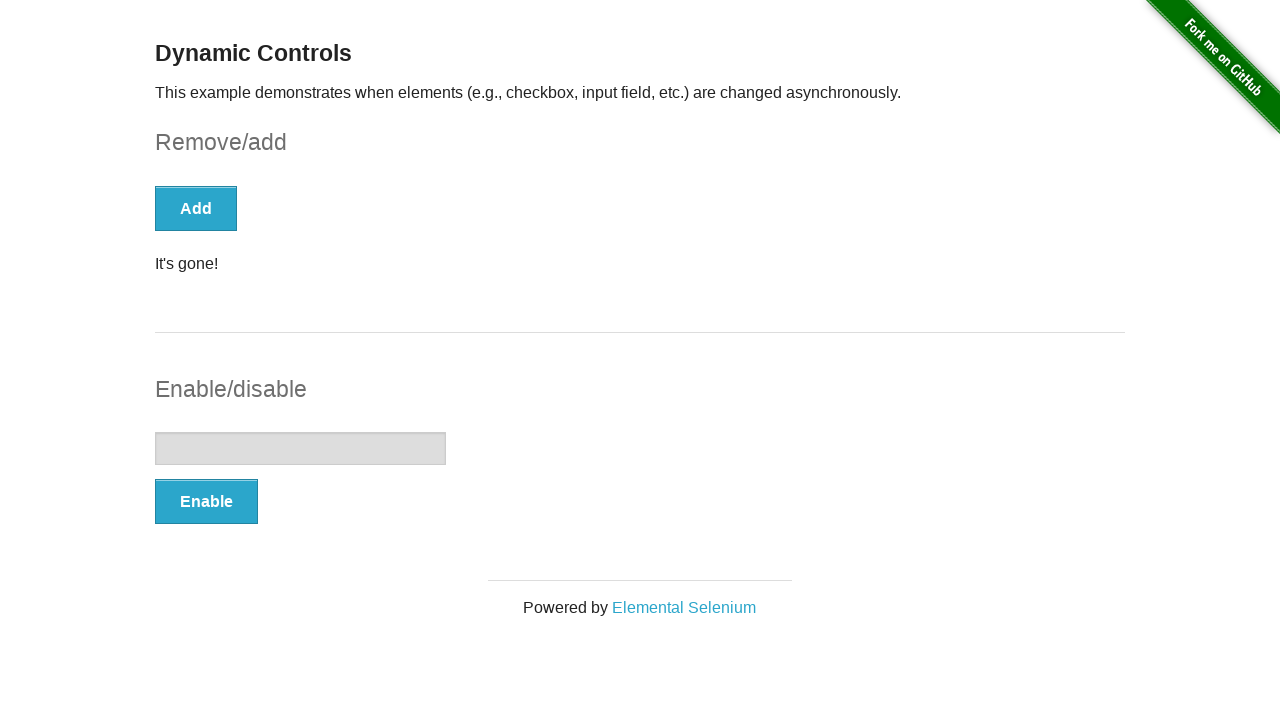

Clicked Add button to test dynamic control restoration at (196, 208) on button:text('Add')
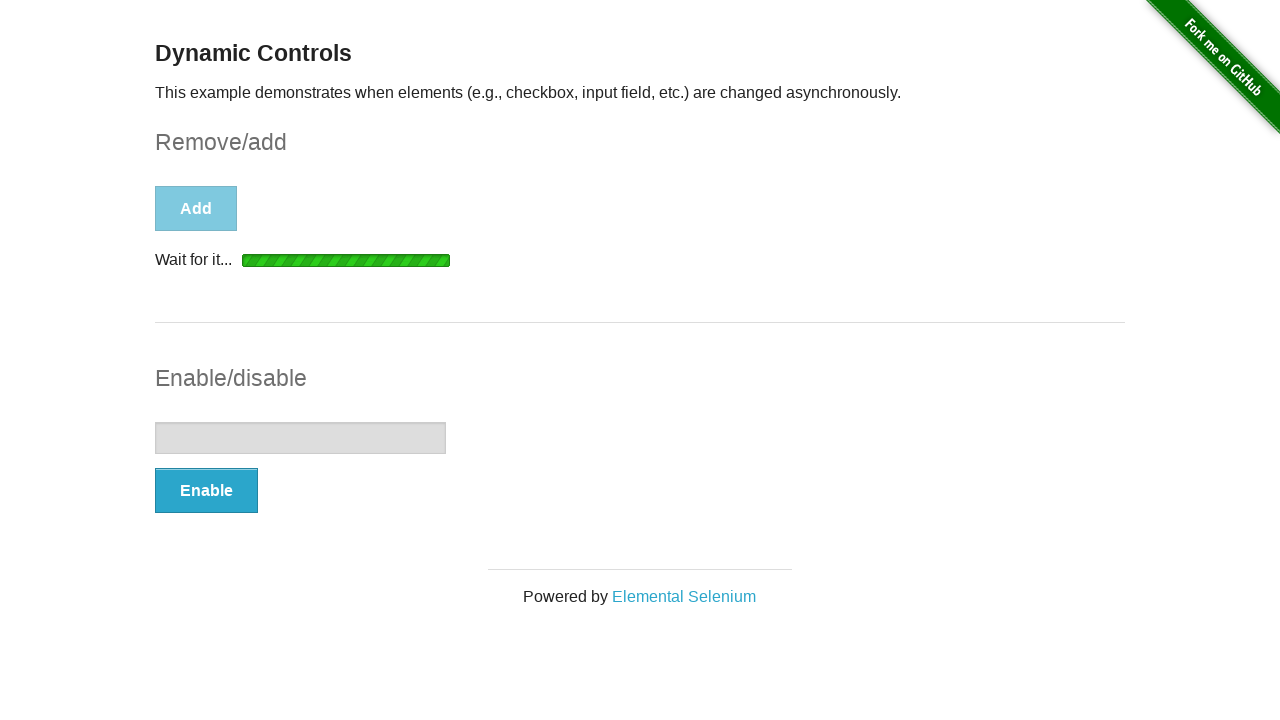

Verified 'It's back!' message is visible after clicking Add
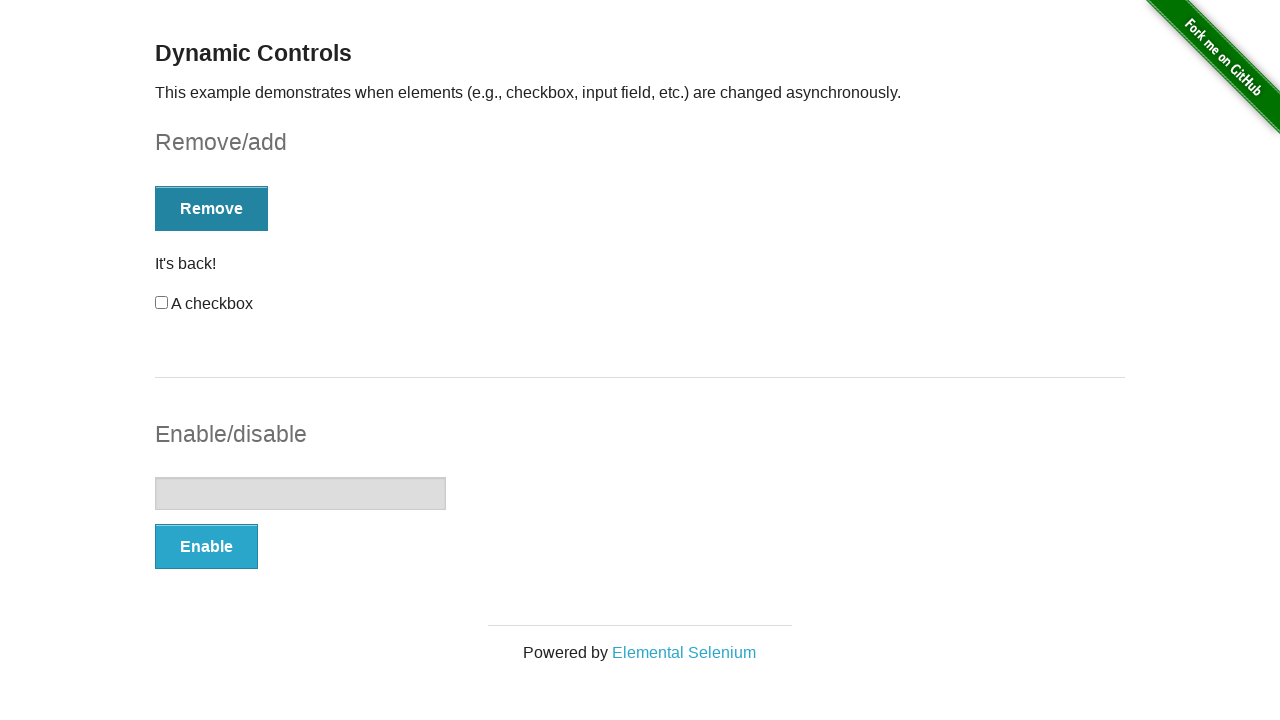

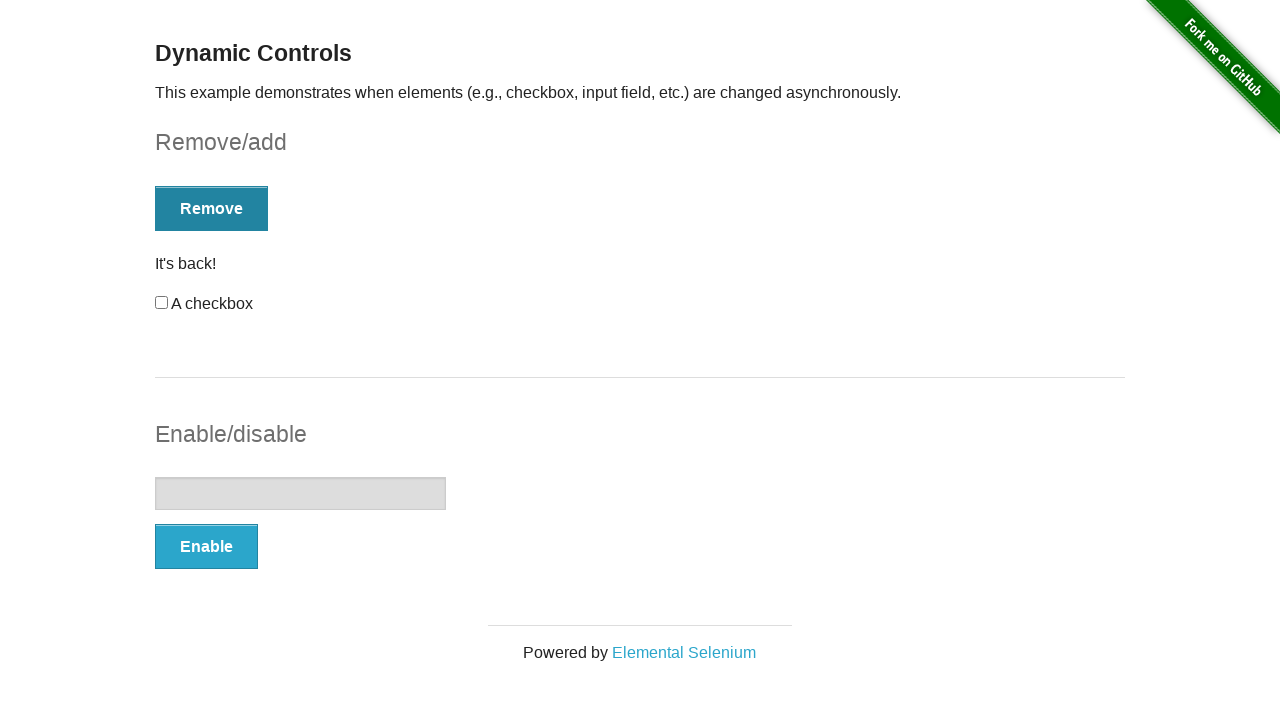